Tests various JavaScript alert types on demoqa.com including simple alerts, timed alerts, confirm dialogs, and prompt dialogs with text input.

Starting URL: https://demoqa.com/

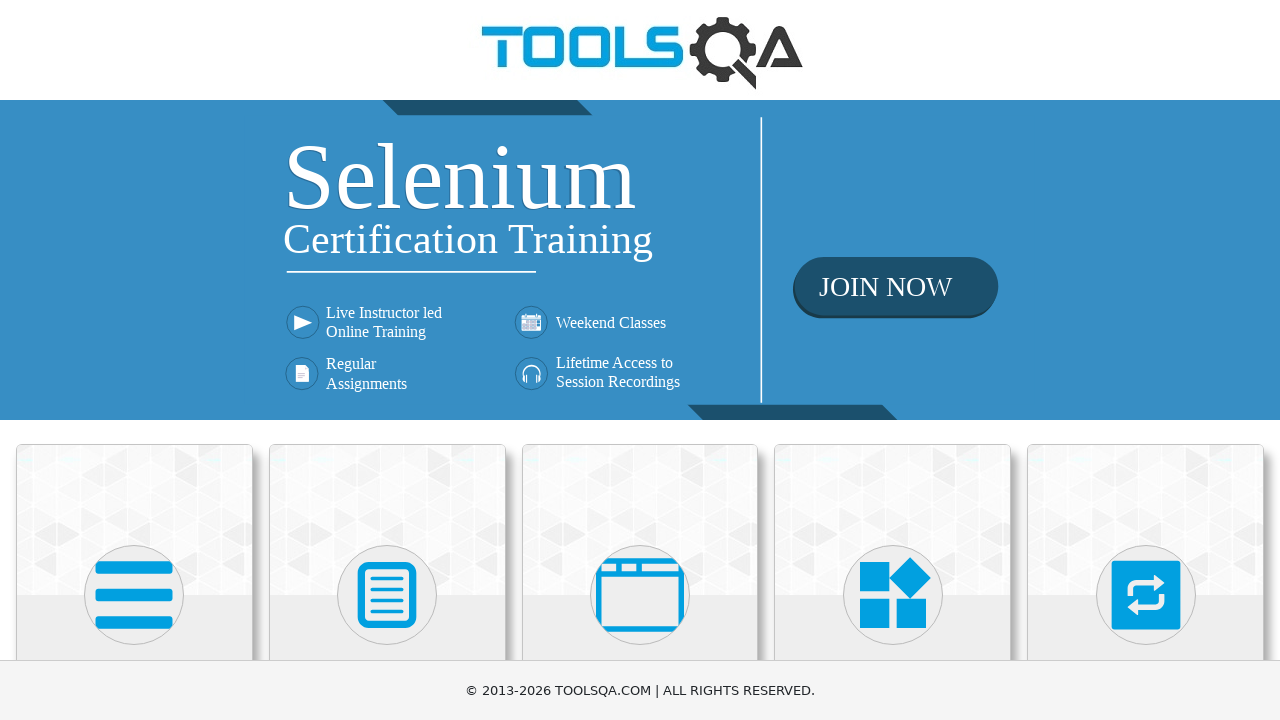

Scrolled down page to view menu items
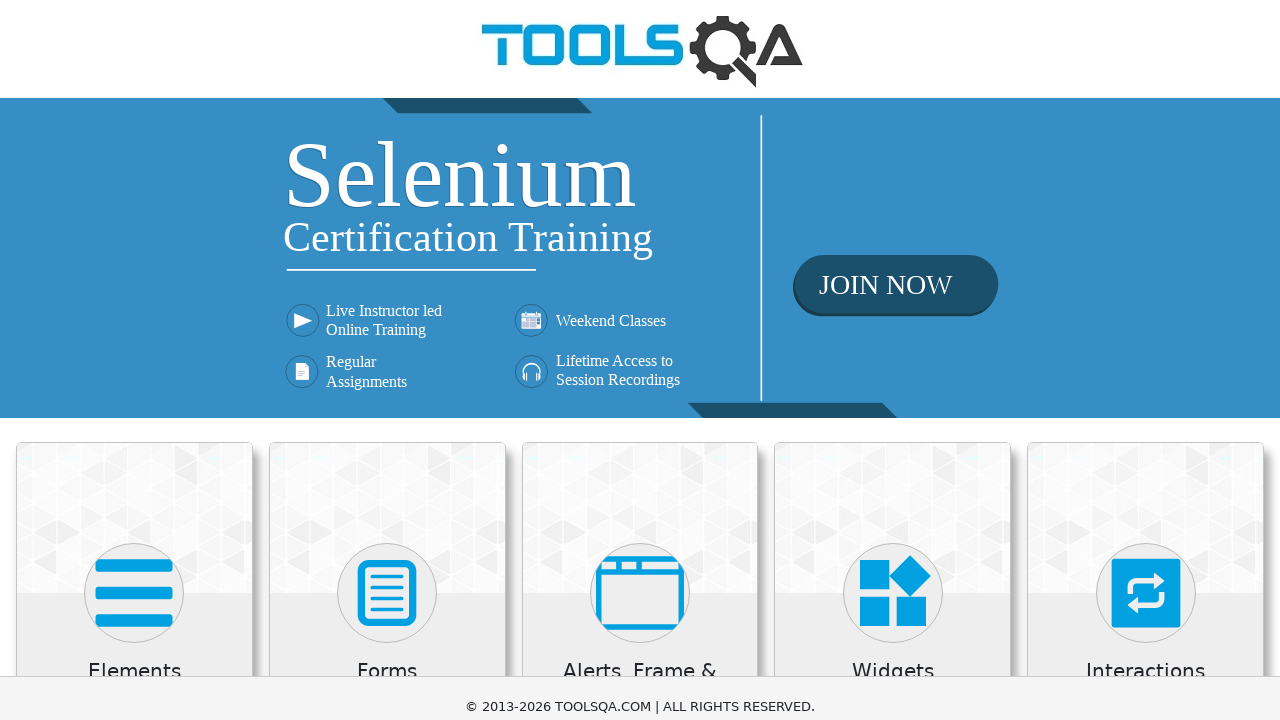

Clicked on 'Alerts, Frame & Windows' card at (640, 24) on xpath=//h5[text()='Alerts, Frame & Windows']
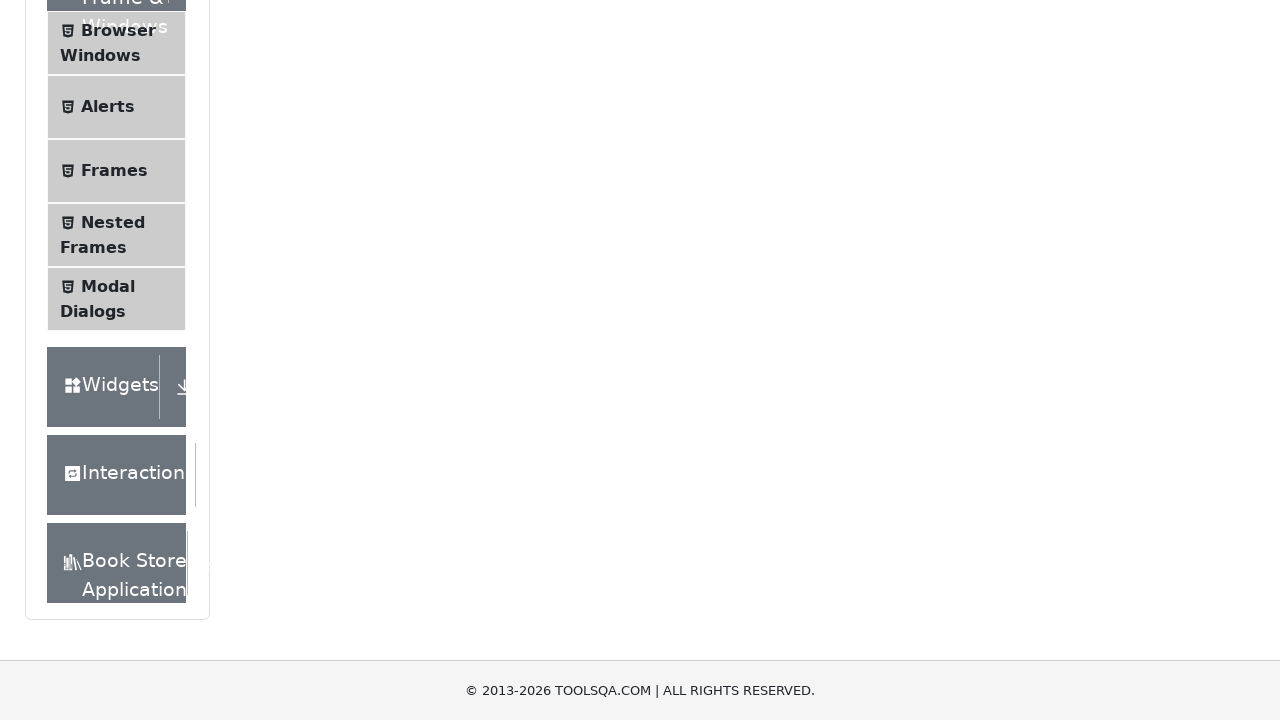

Clicked on 'Alerts' menu item at (108, 107) on xpath=//span[text()='Alerts']
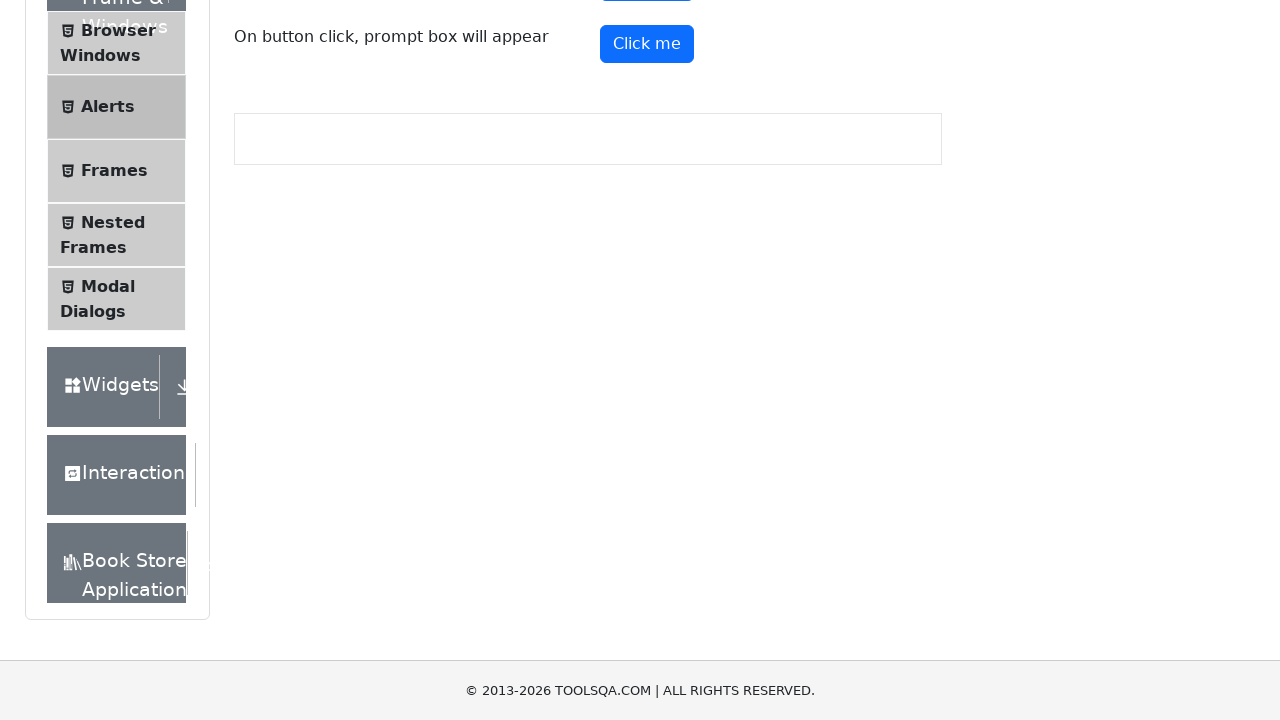

Clicked simple alert button at (647, 242) on #alertButton
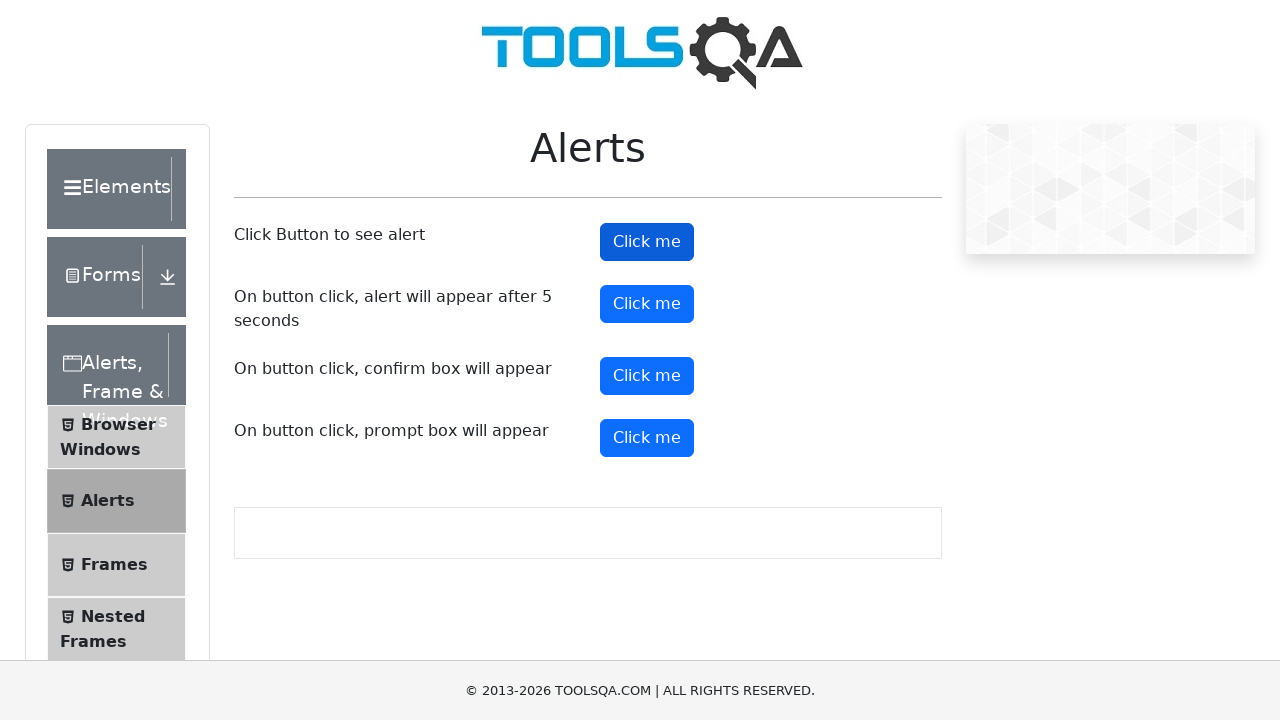

Set up dialog handler to accept alerts
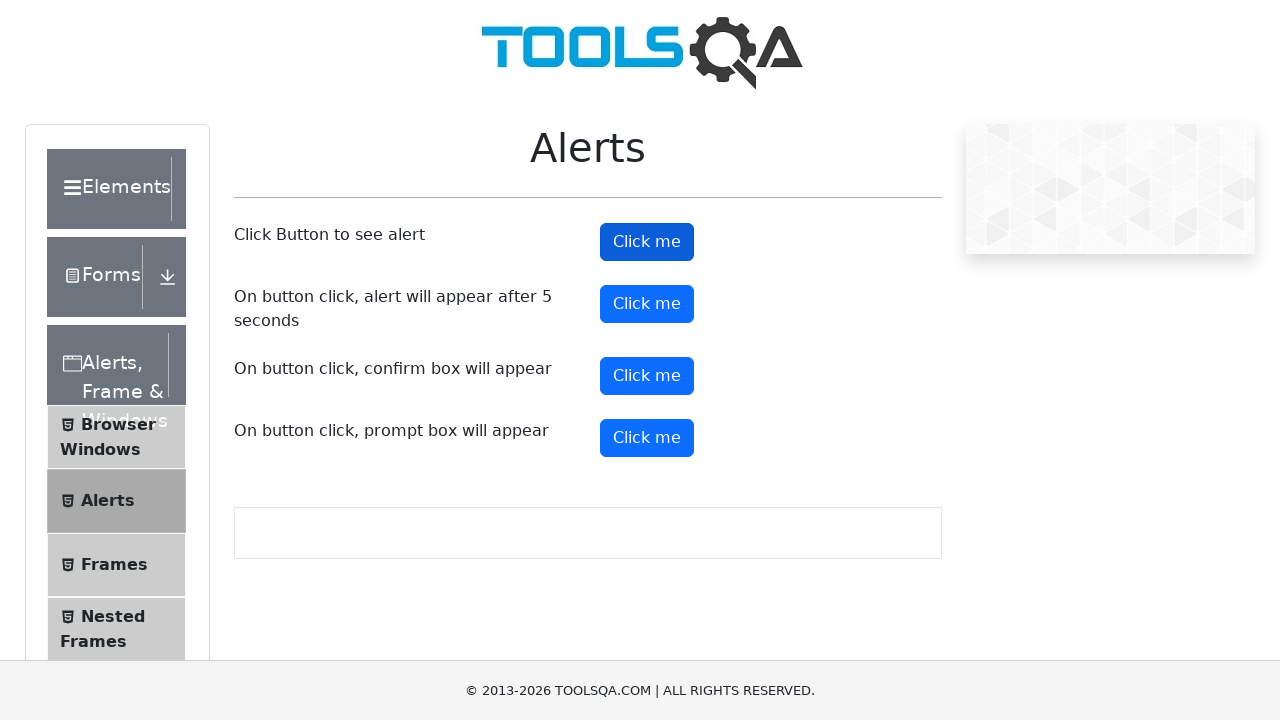

Waited for simple alert to be handled
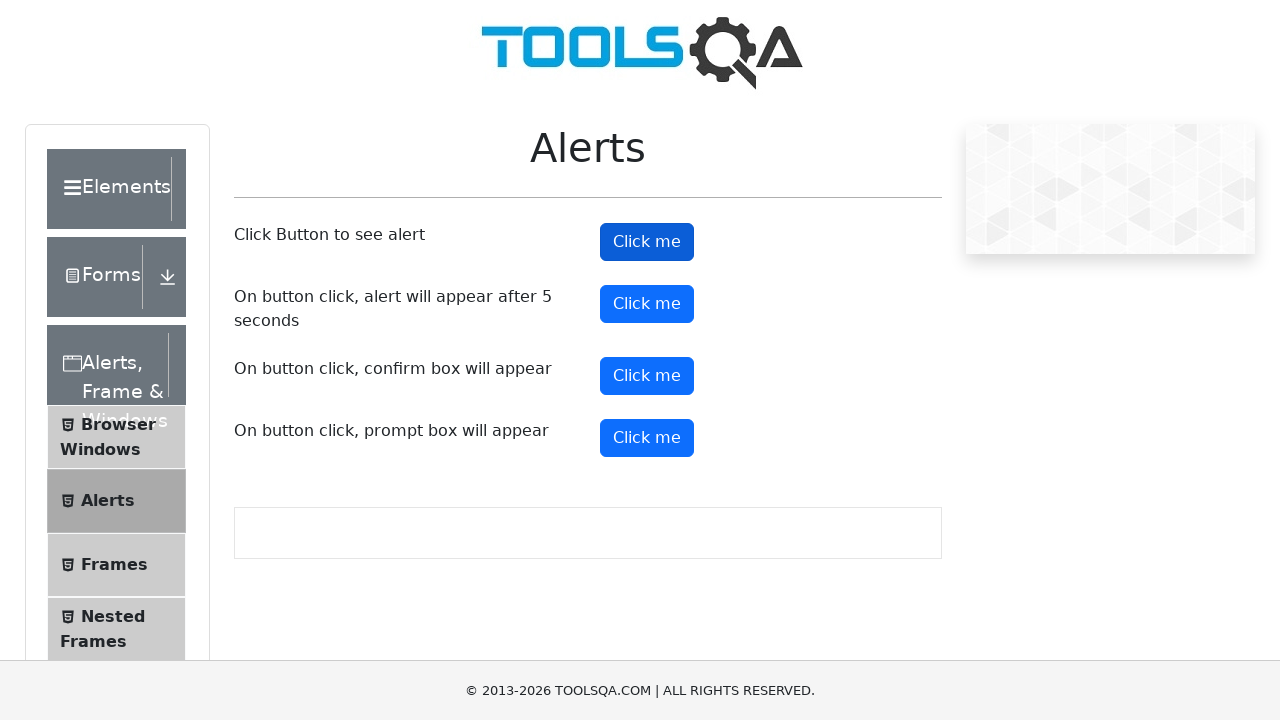

Clicked timer alert button (5-second delay) at (647, 304) on #timerAlertButton
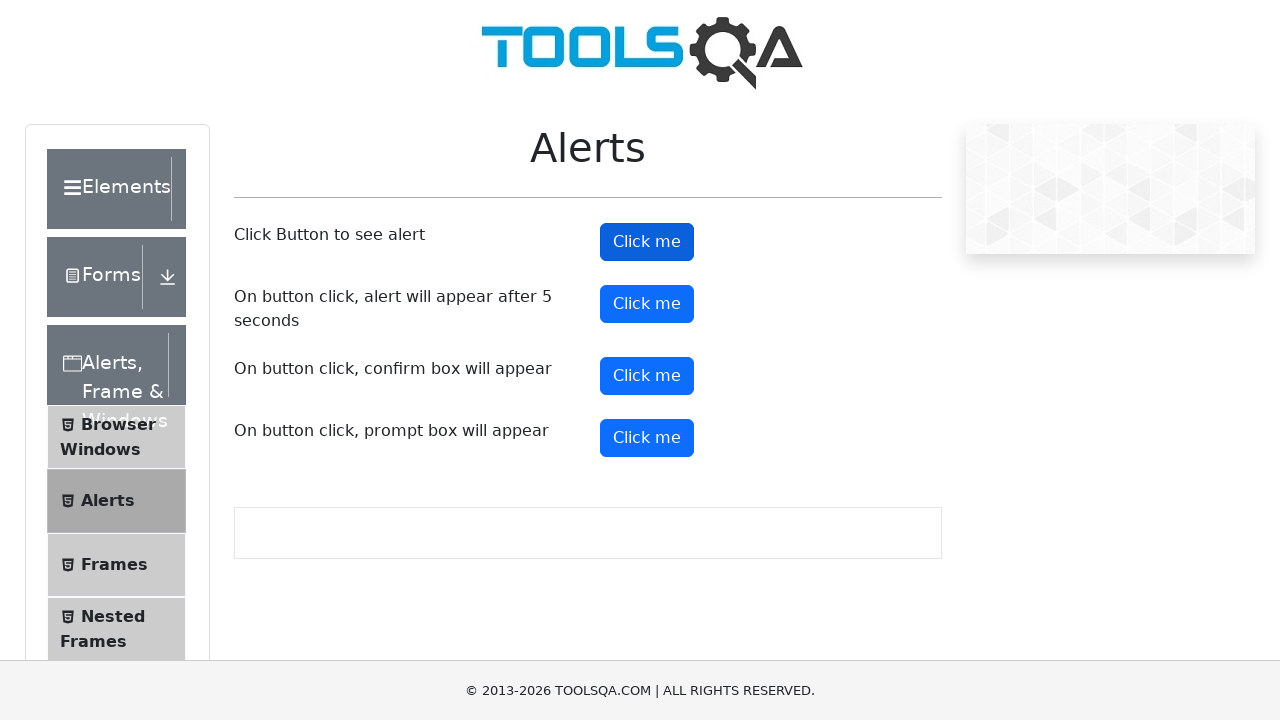

Waited 6 seconds for timed alert to appear and be handled
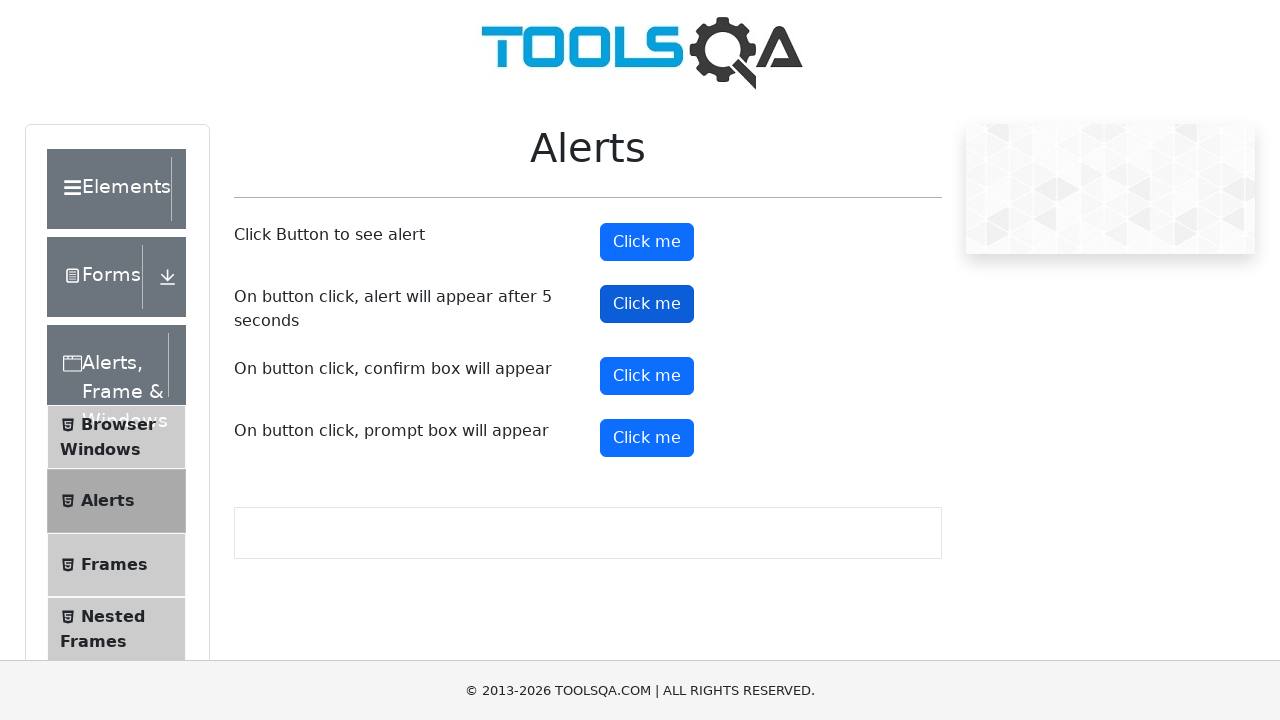

Clicked confirm button at (647, 376) on #confirmButton
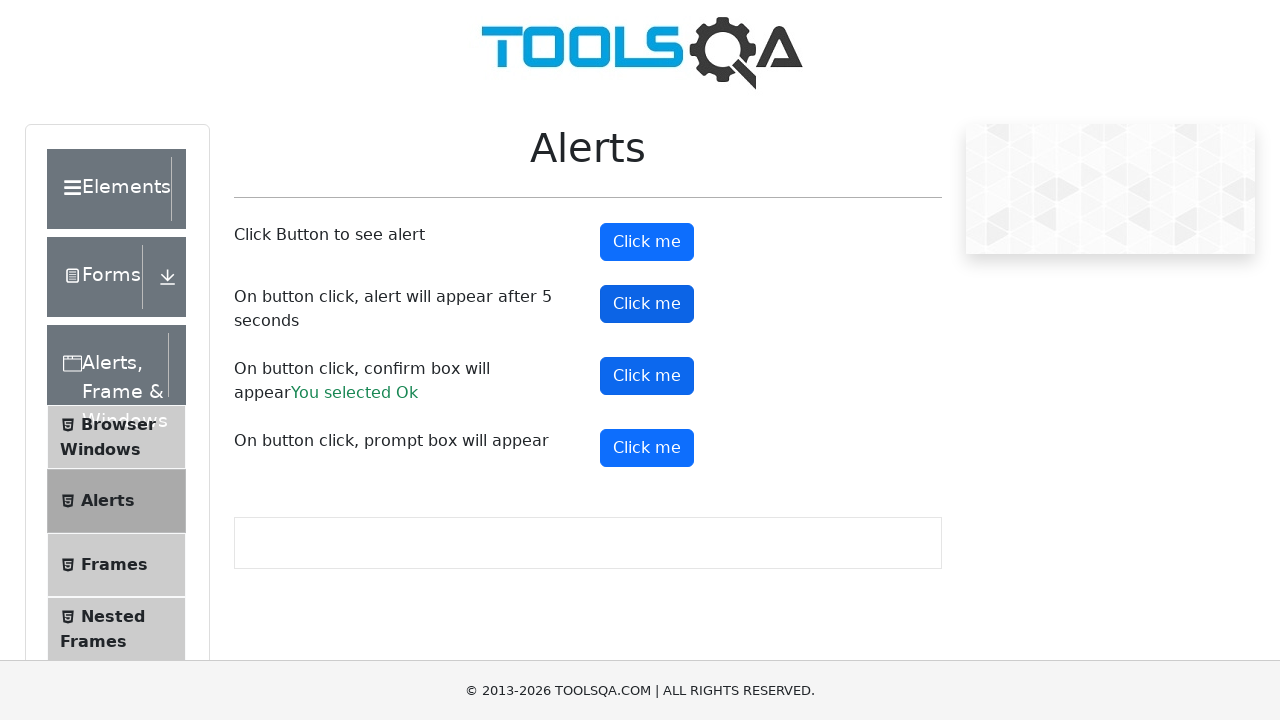

Waited for confirm dialog to be processed
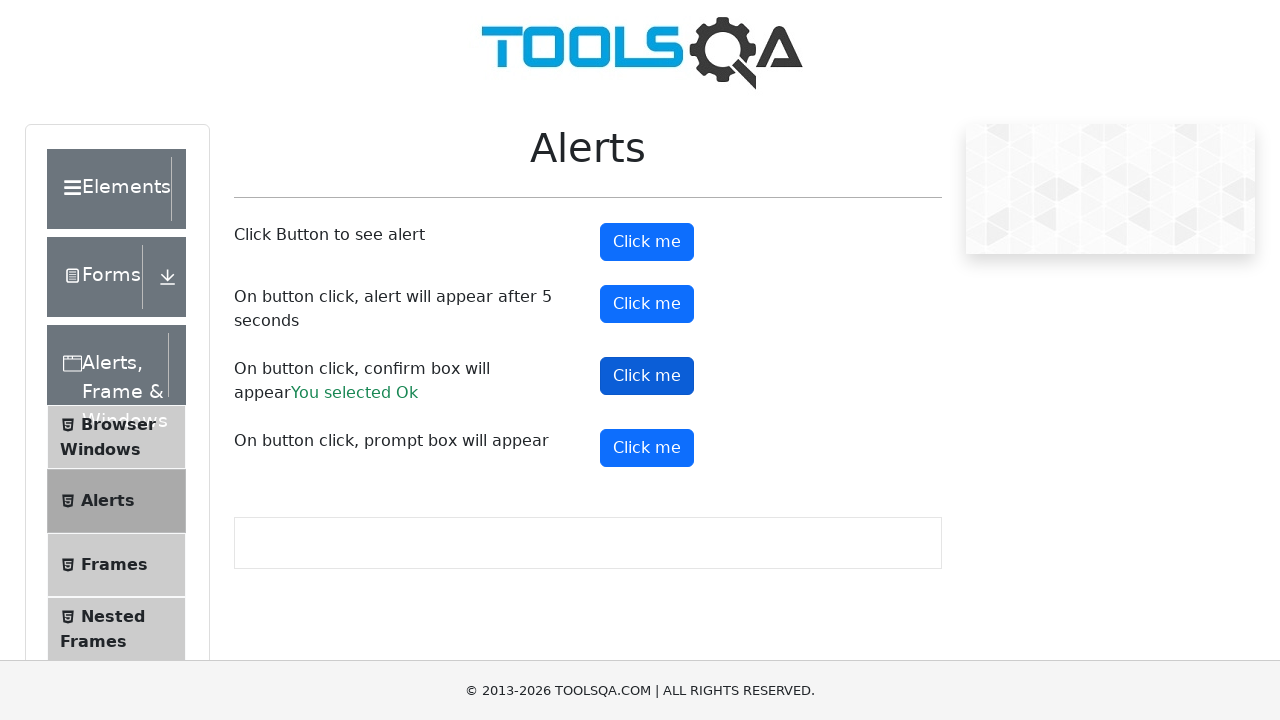

Clicked confirm button again at (647, 376) on #confirmButton
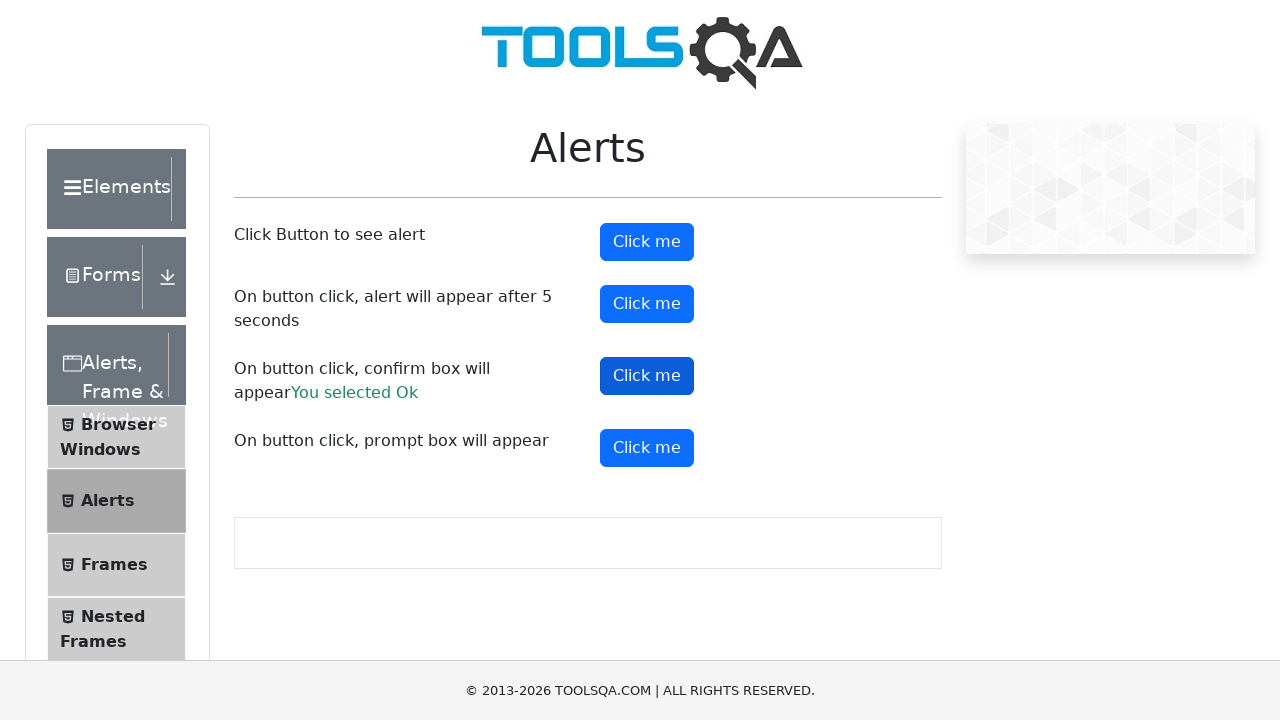

Waited for second confirm dialog to be processed
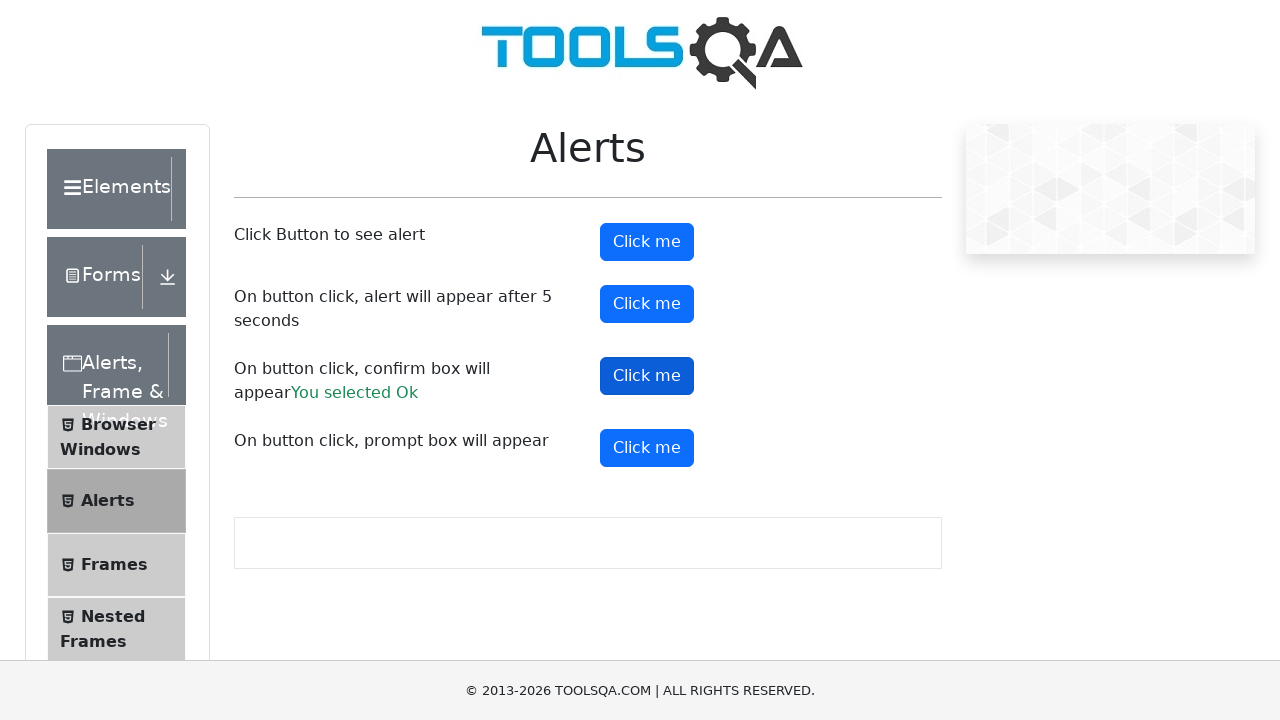

Set up dialog handler to accept prompts with text input
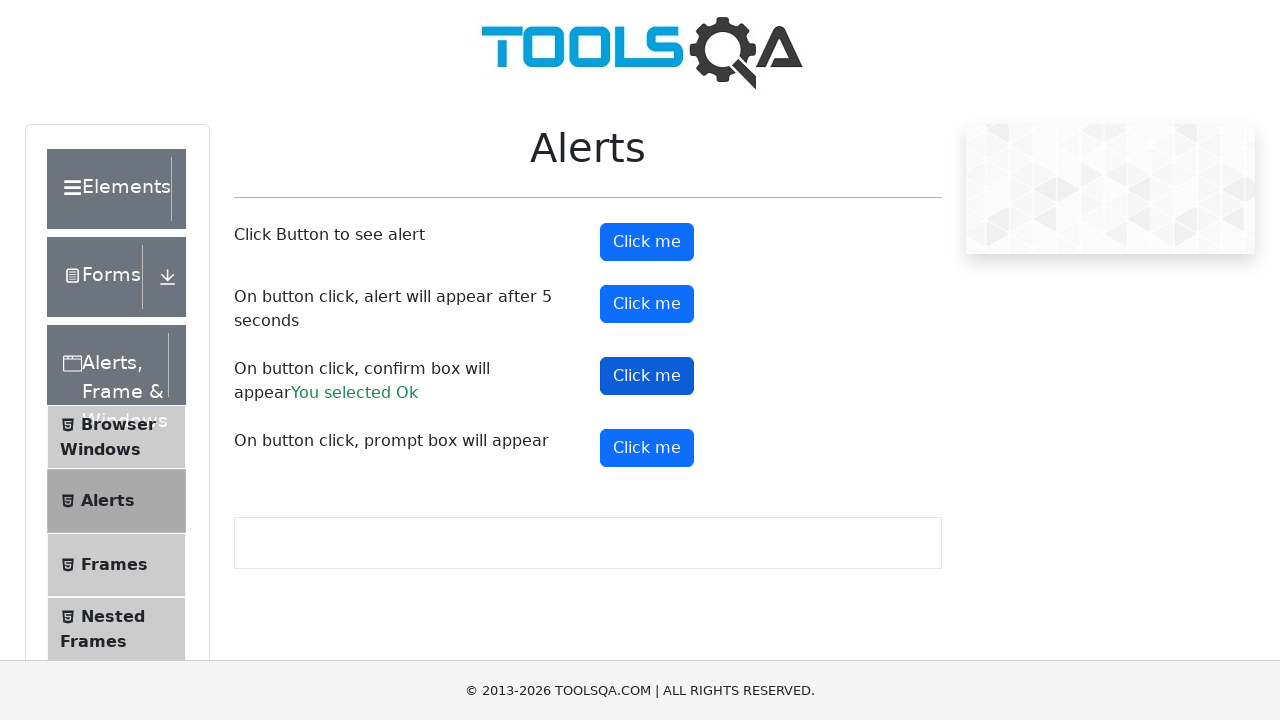

Clicked prompt button at (647, 448) on #promtButton
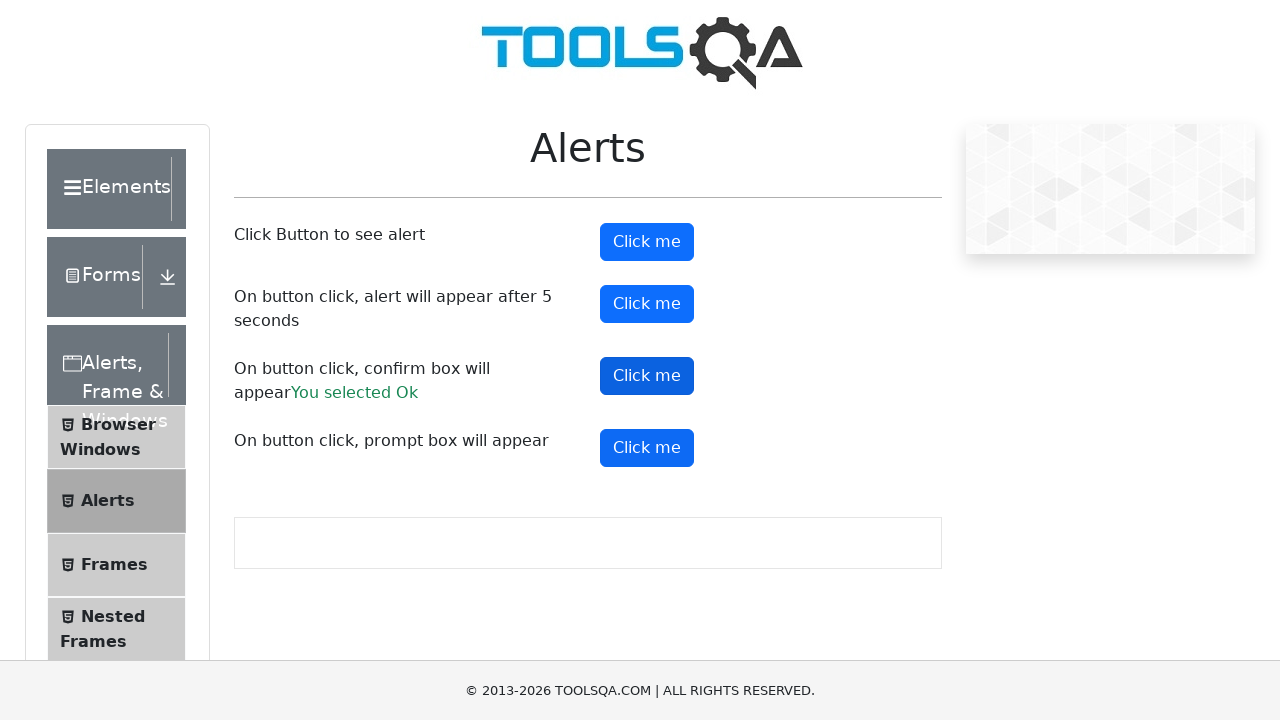

Waited for prompt dialog to be handled with 'test_input_value'
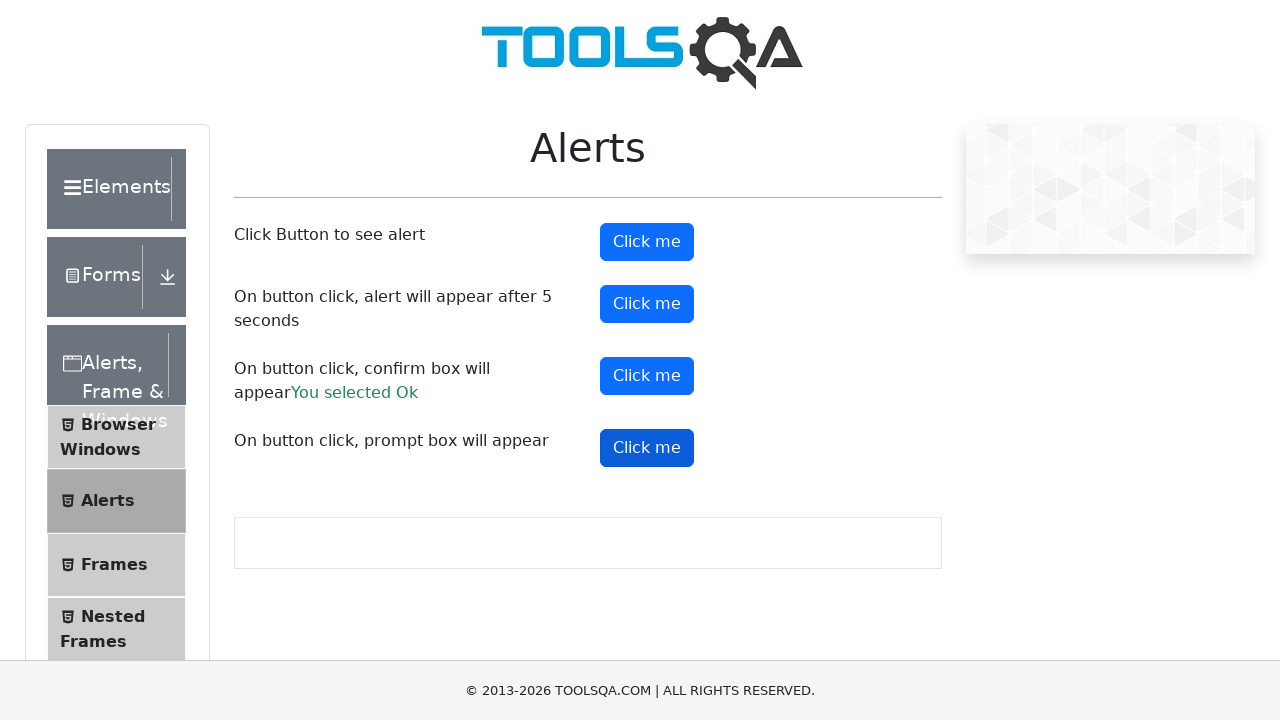

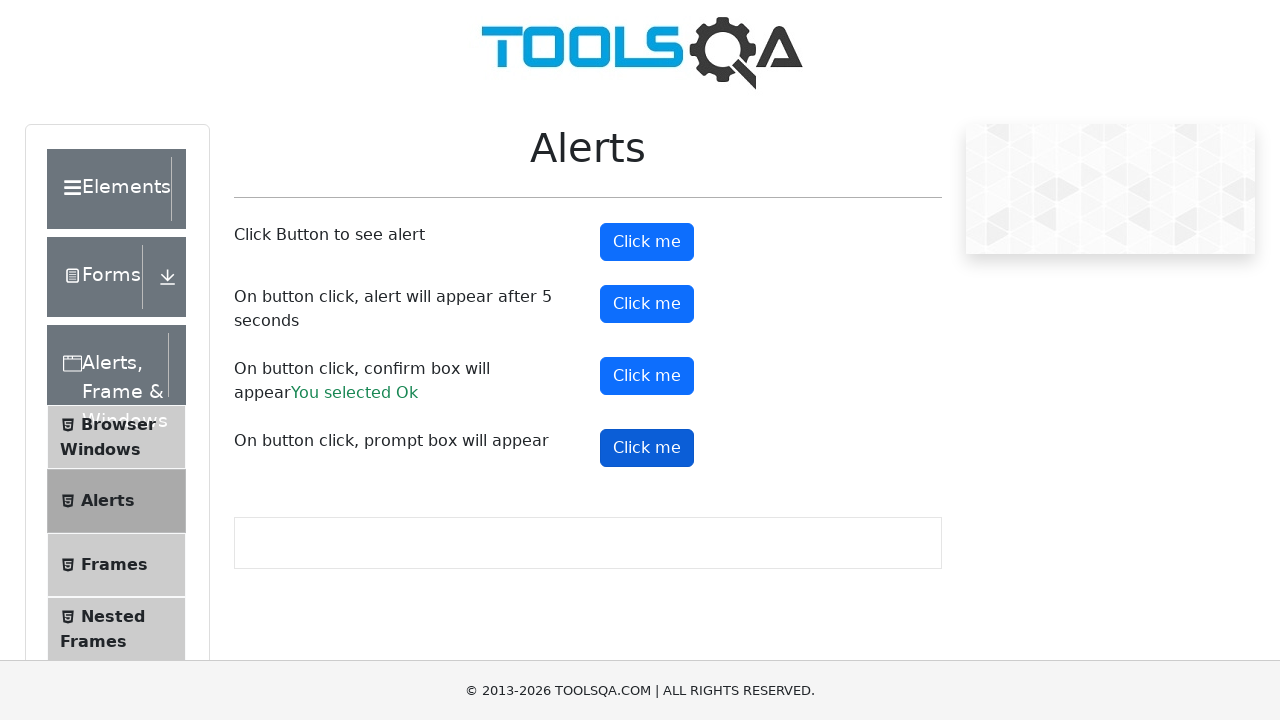